Tests locked user account by attempting login with locked_out_user and verifying the locked account message

Starting URL: https://www.saucedemo.com/

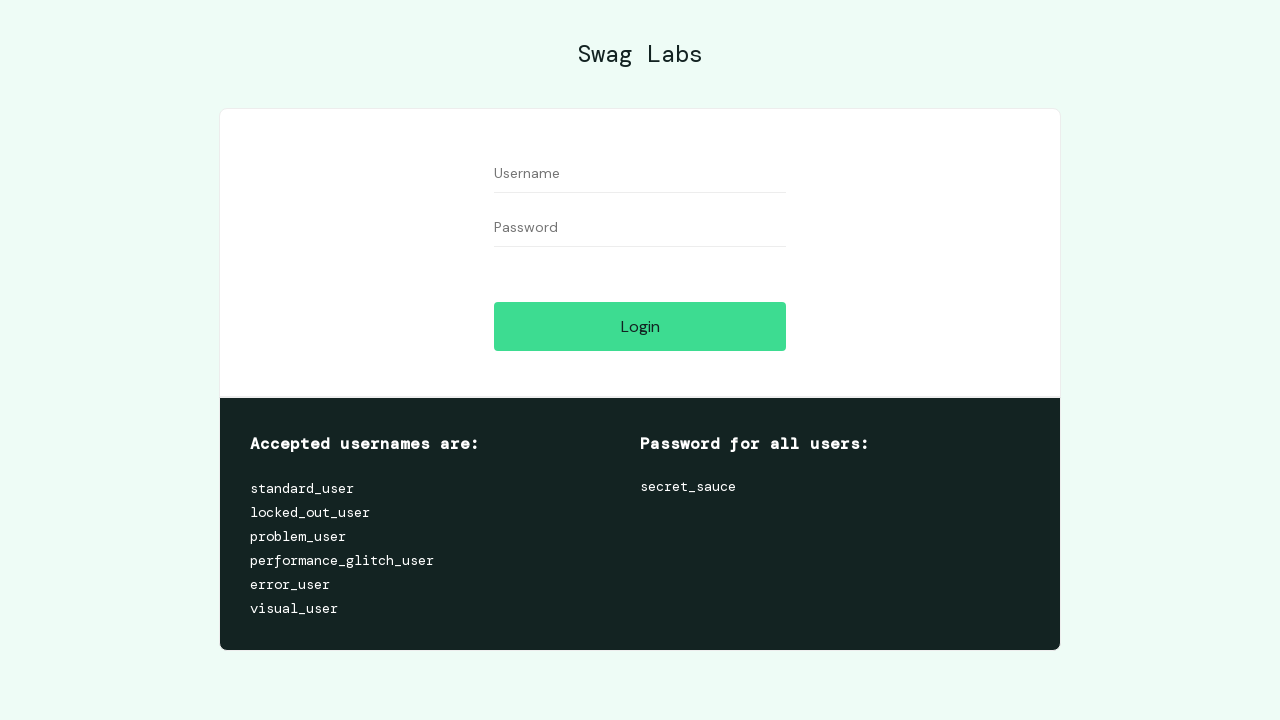

Filled username field with 'locked_out_user' on #user-name
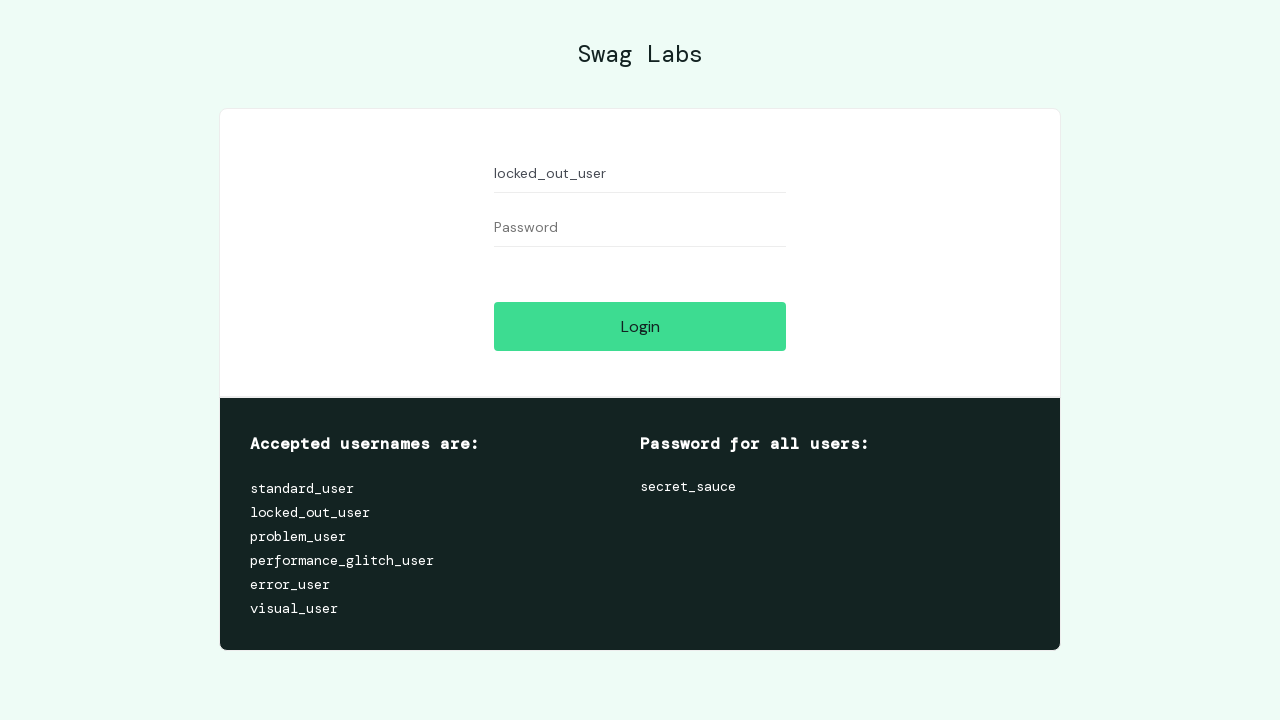

Filled password field with 'secret_sauce' on #password
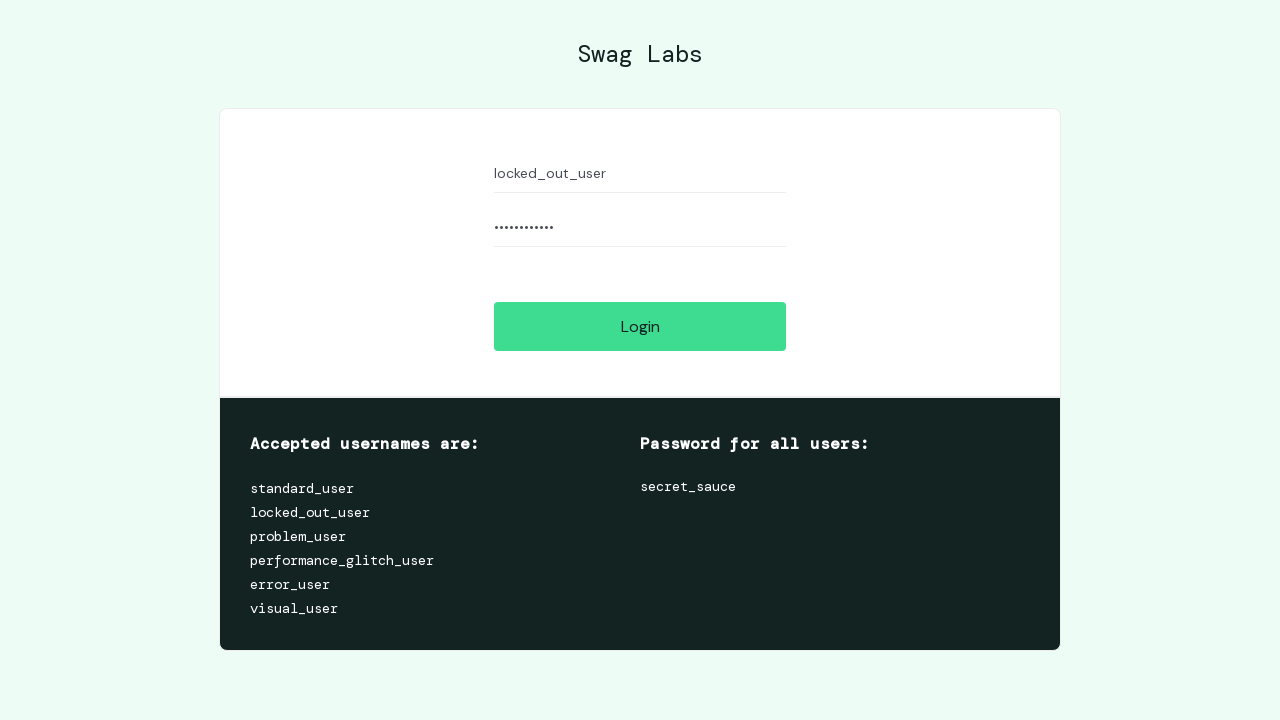

Clicked login button at (640, 326) on #login-button
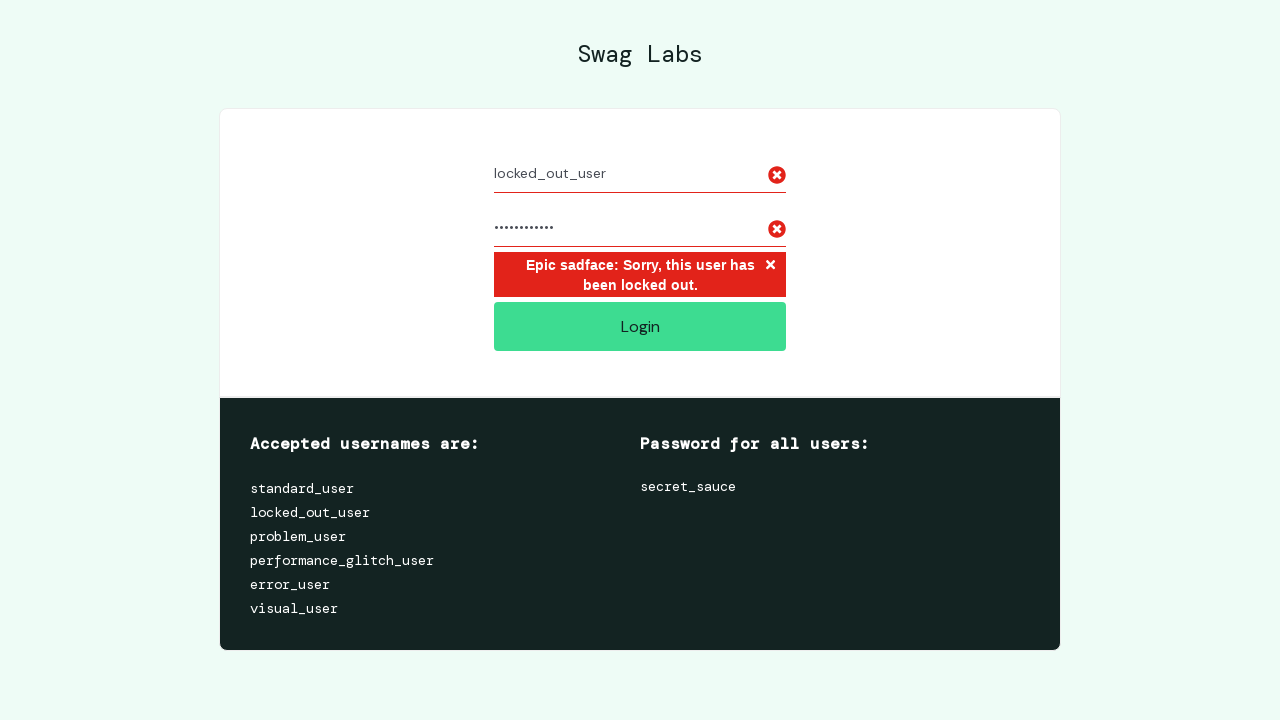

Located locked out error message element
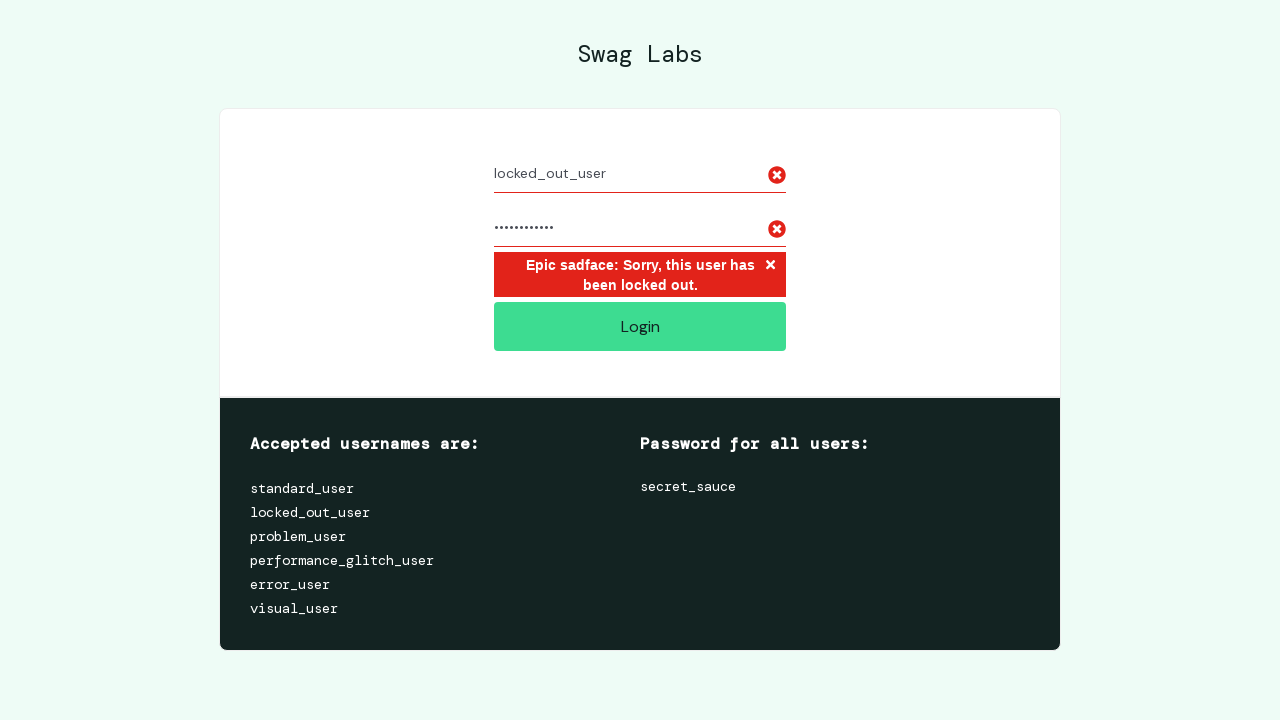

Verified locked account error message displayed: 'Epic sadface: Sorry, this user has been locked out.'
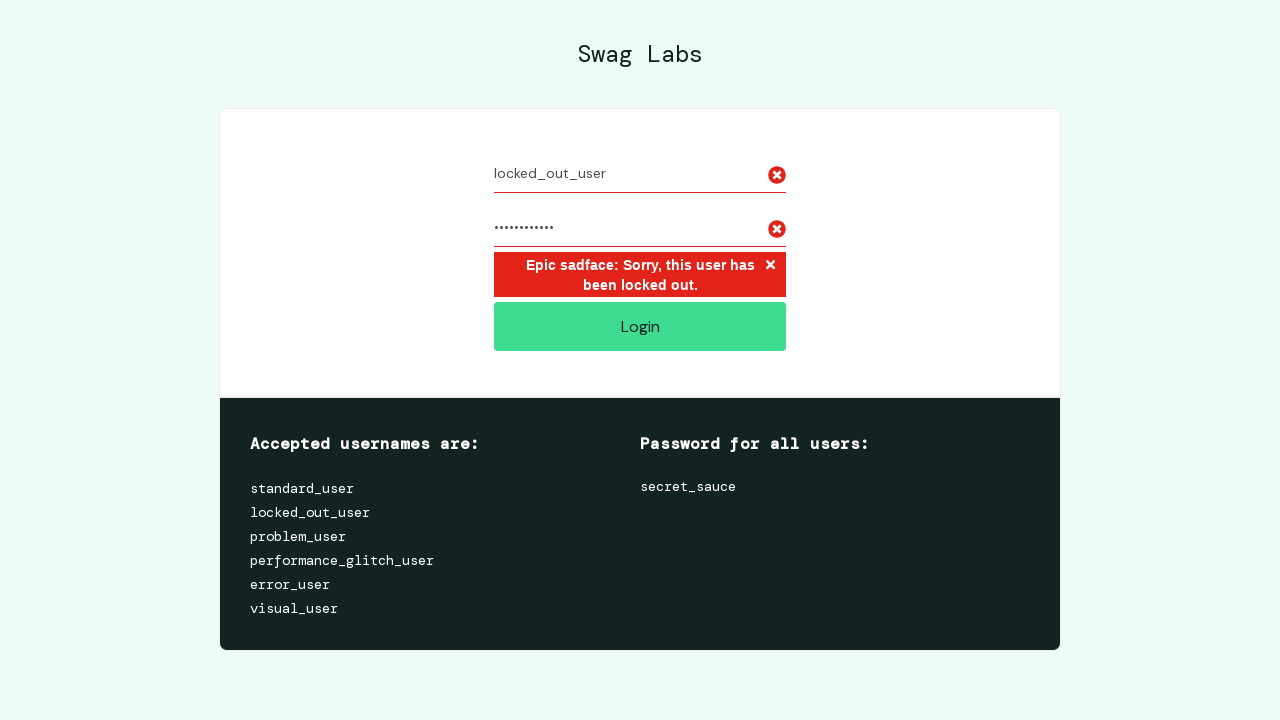

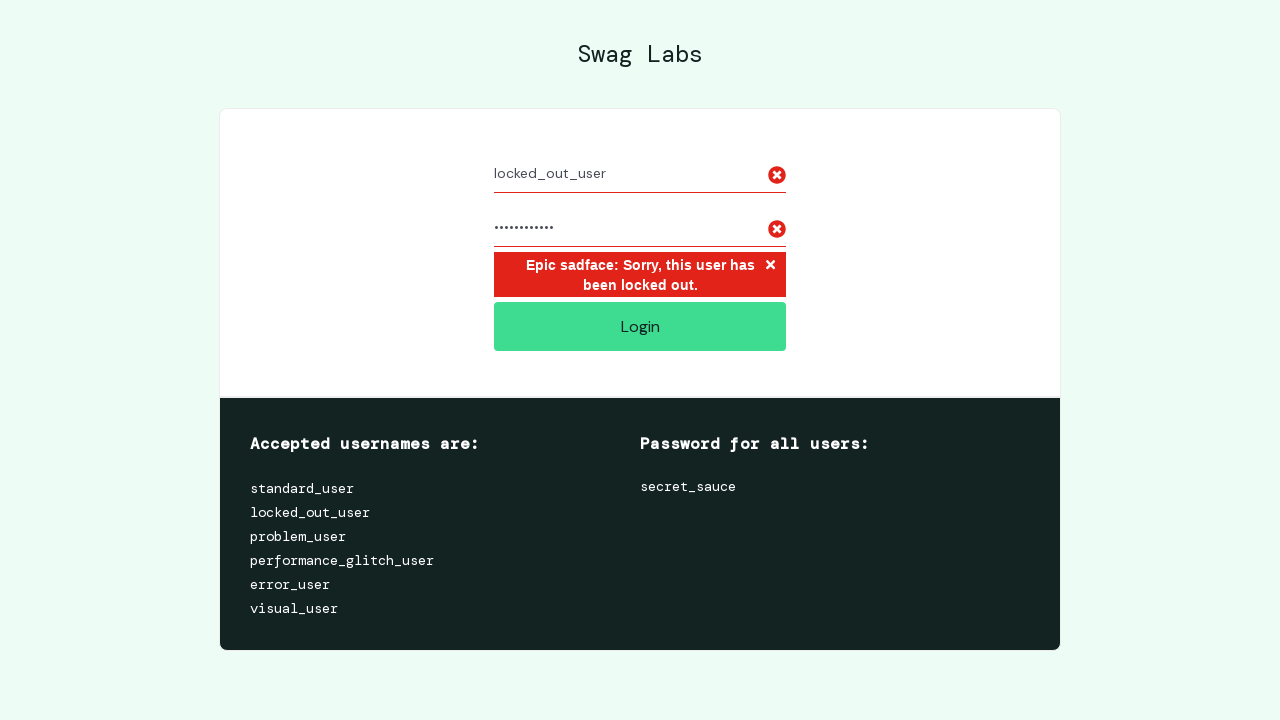